Tests input fields, radio buttons, and checkboxes on a practice form by filling first/last name, selecting gender, and toggling hobby checkboxes.

Starting URL: https://demoqa.com/automation-practice-form

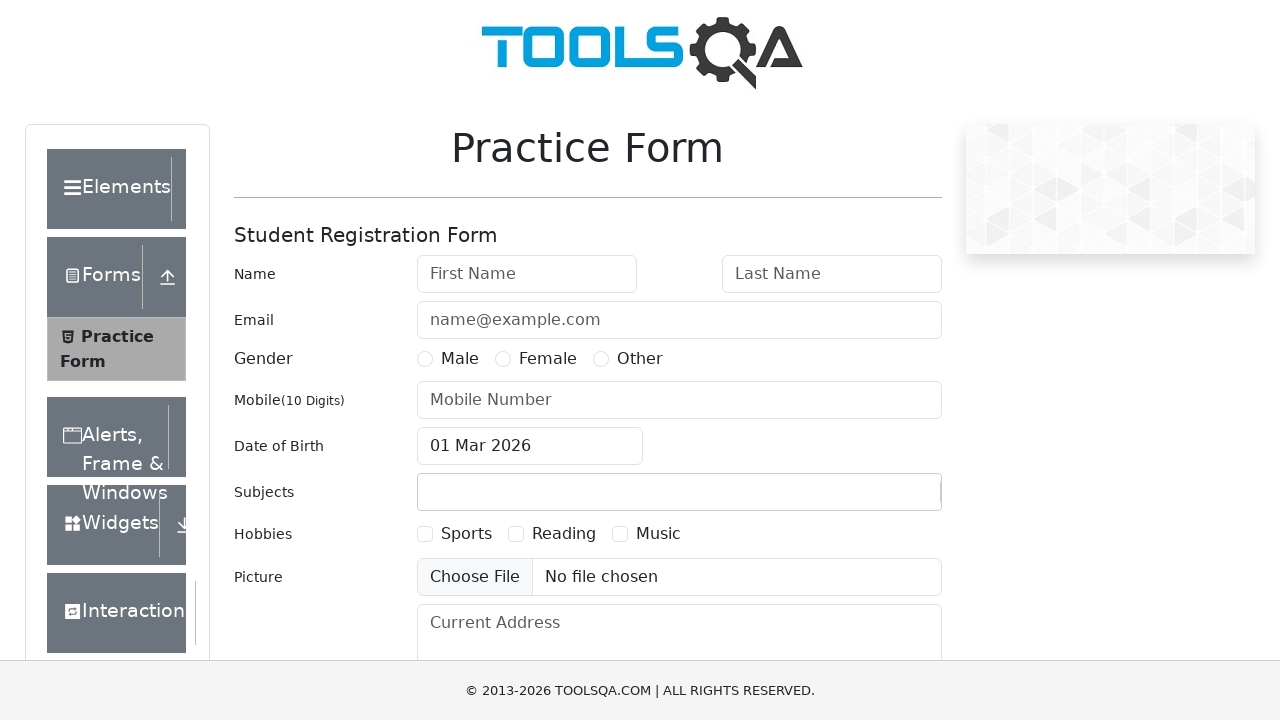

Filled first name input with 'John' on input#firstName
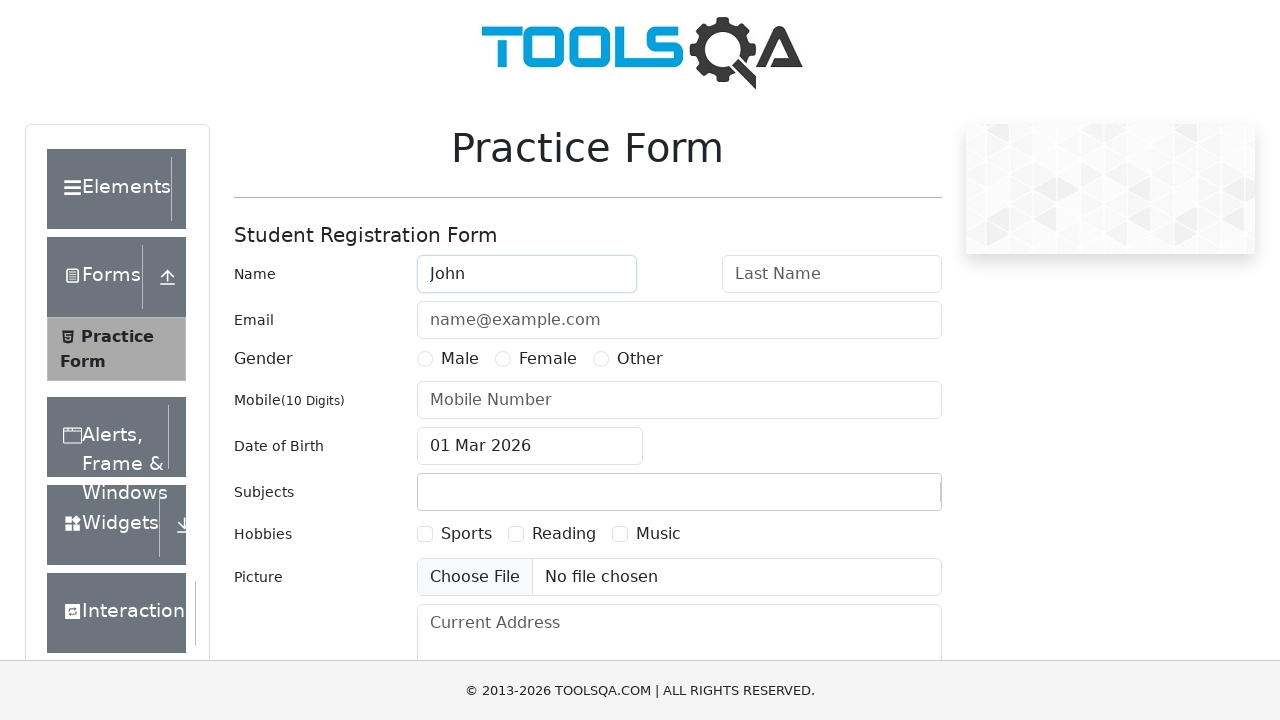

Filled last name input with 'Doe' on input#lastName
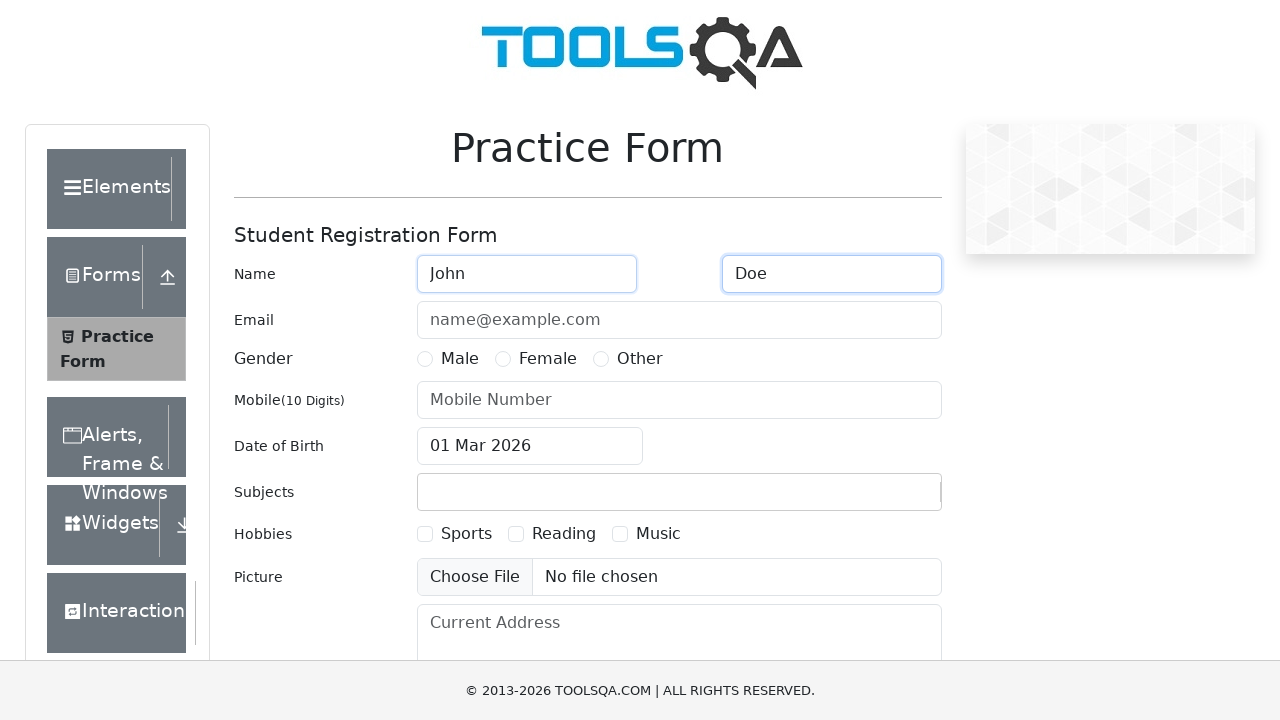

Selected Male gender radio button at (460, 359) on label:text('Male')
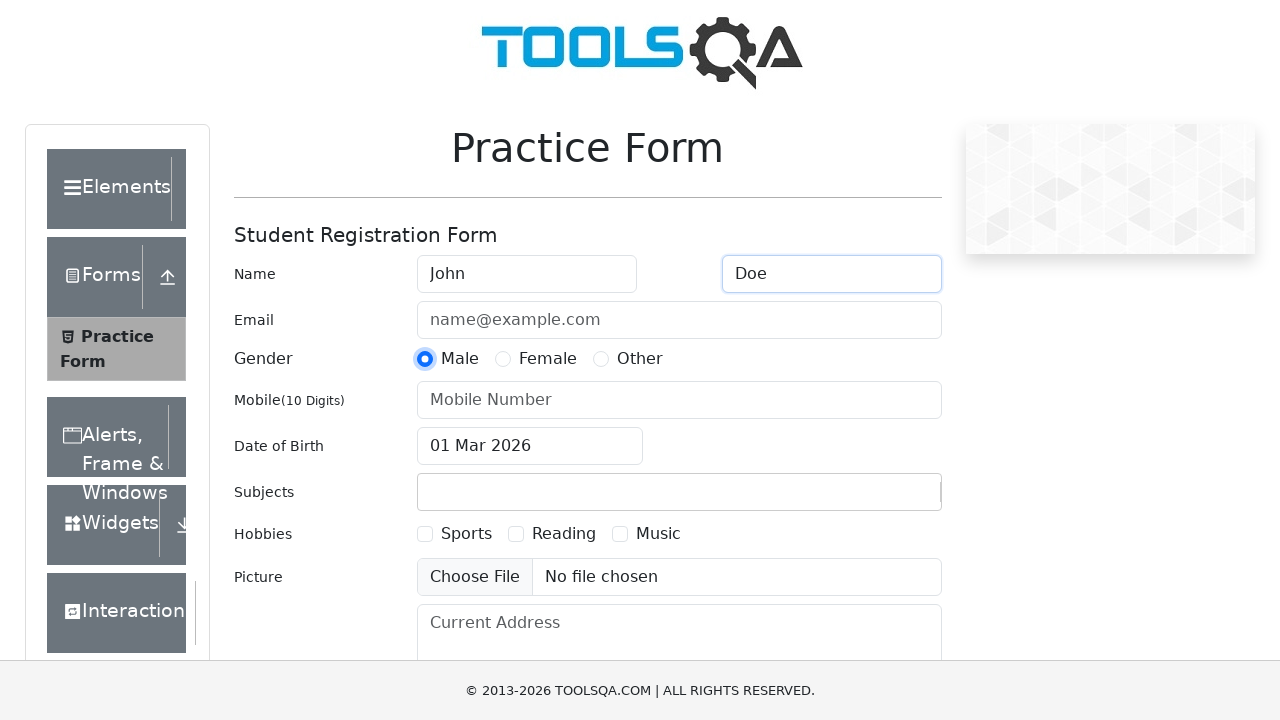

Selected Female gender radio button at (548, 359) on label:text('Female')
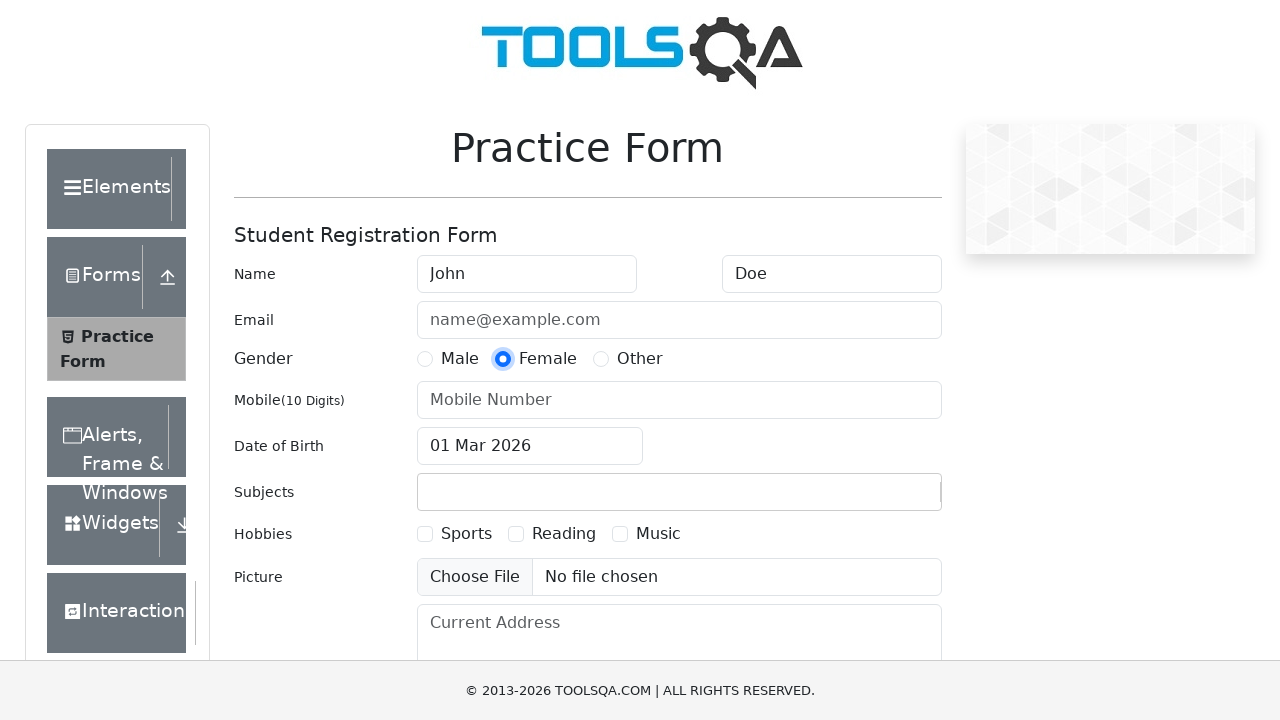

Toggled Sports hobby checkbox at (466, 534) on label:text('Sports')
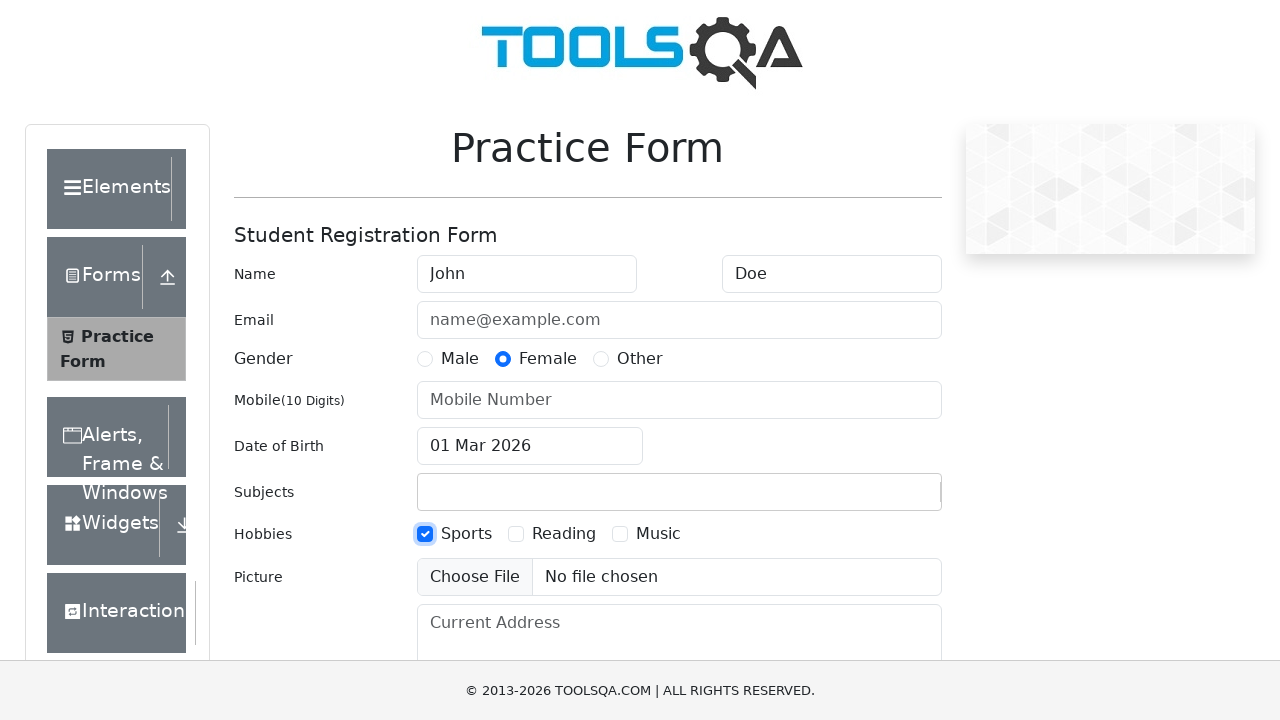

Toggled Reading hobby checkbox at (564, 534) on label:text('Reading')
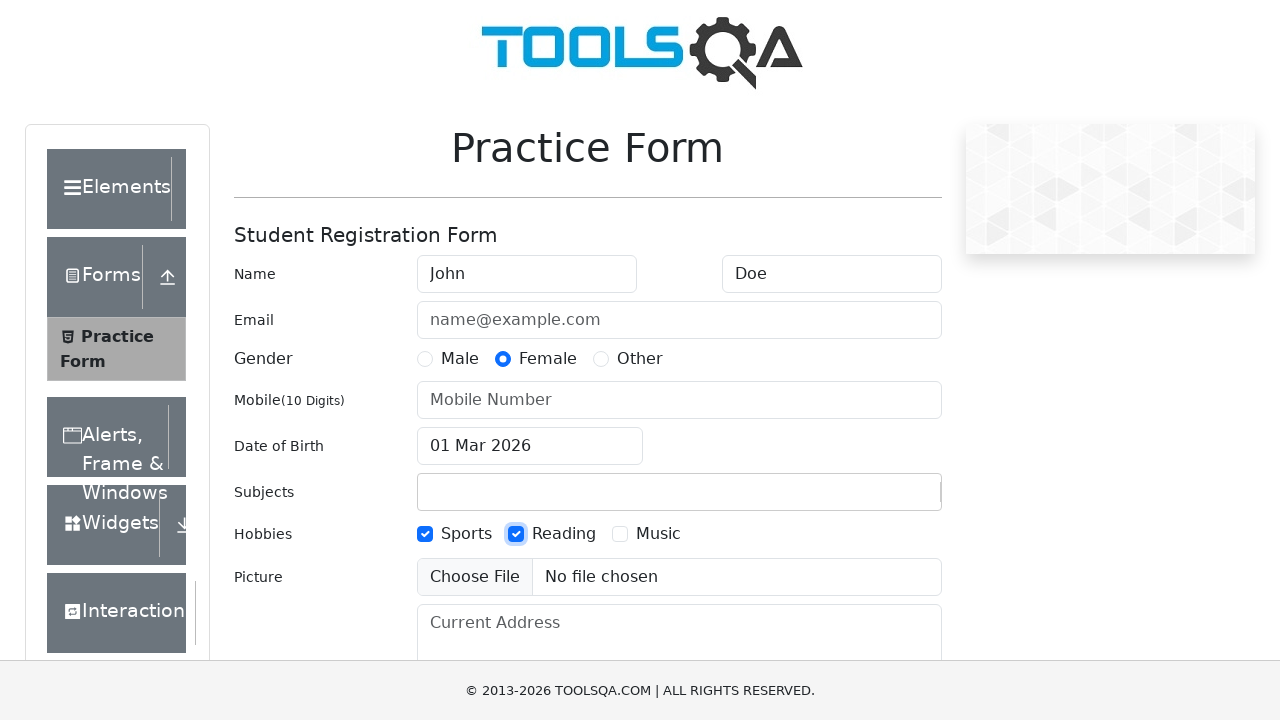

Waited 2 seconds
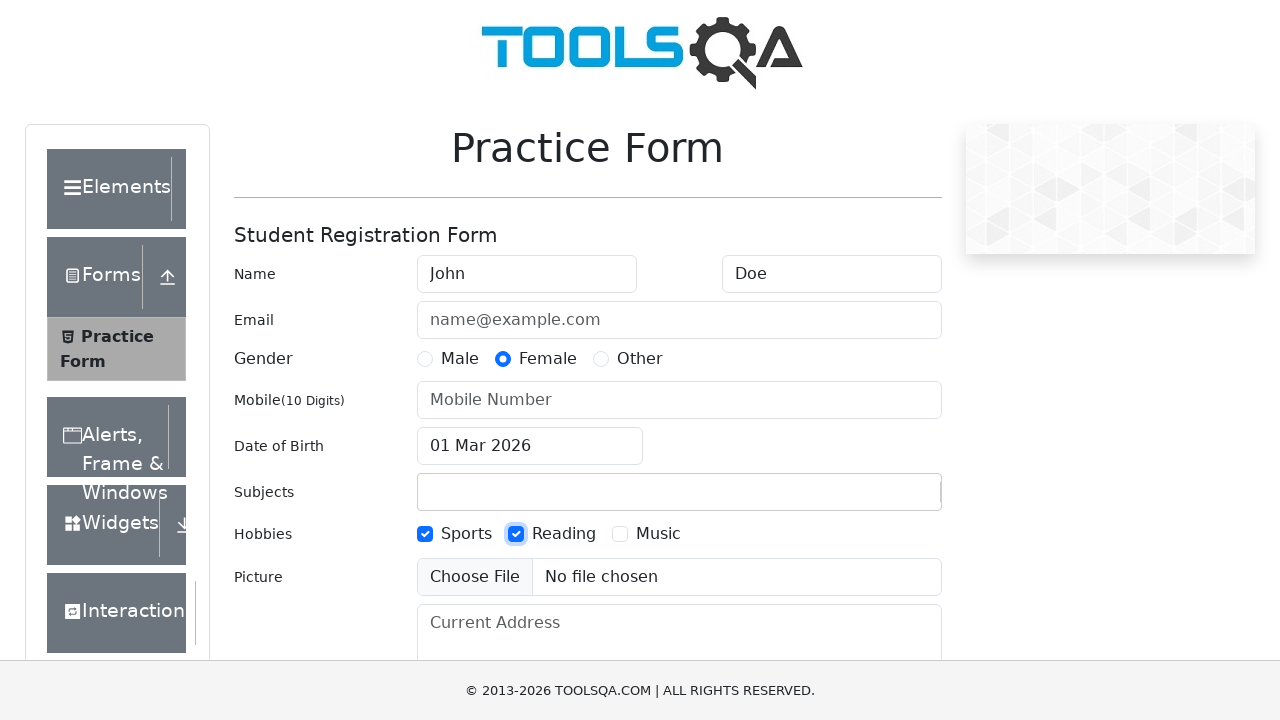

Toggled Sports hobby checkbox at (466, 534) on label:text('Sports')
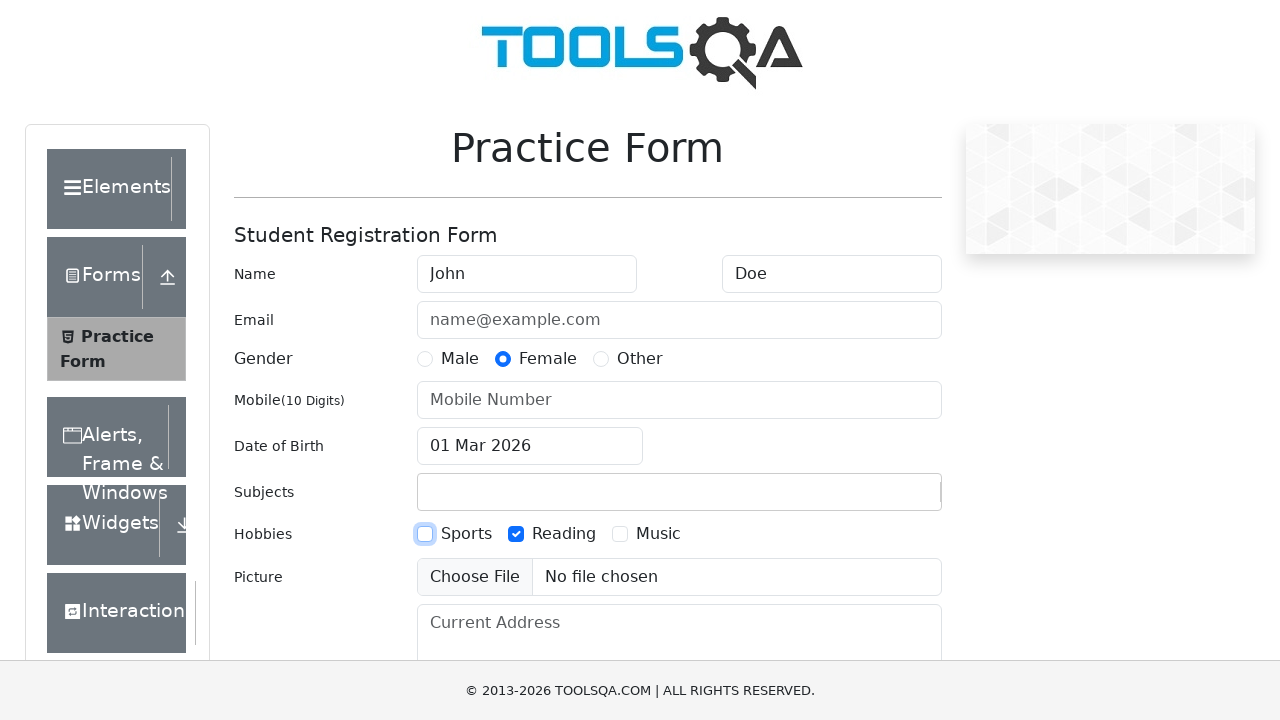

Toggled Reading hobby checkbox at (564, 534) on label:text('Reading')
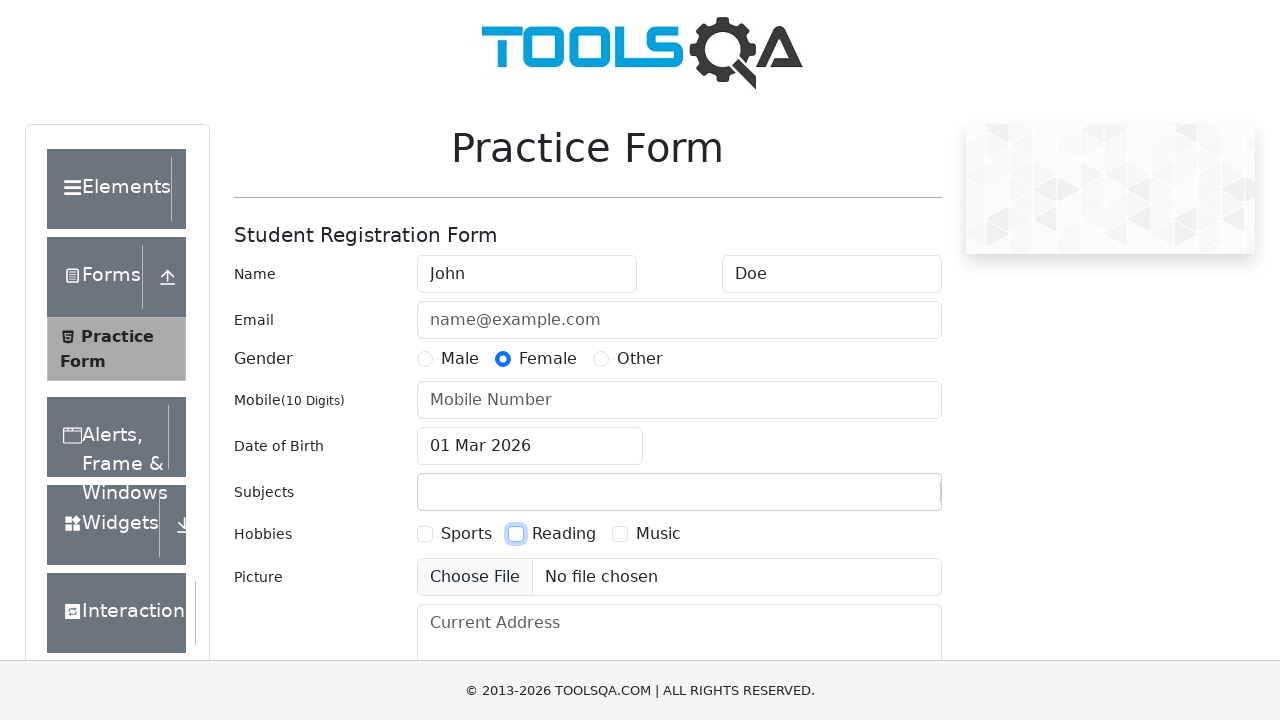

Toggled Music hobby checkbox at (658, 534) on label:text('Music')
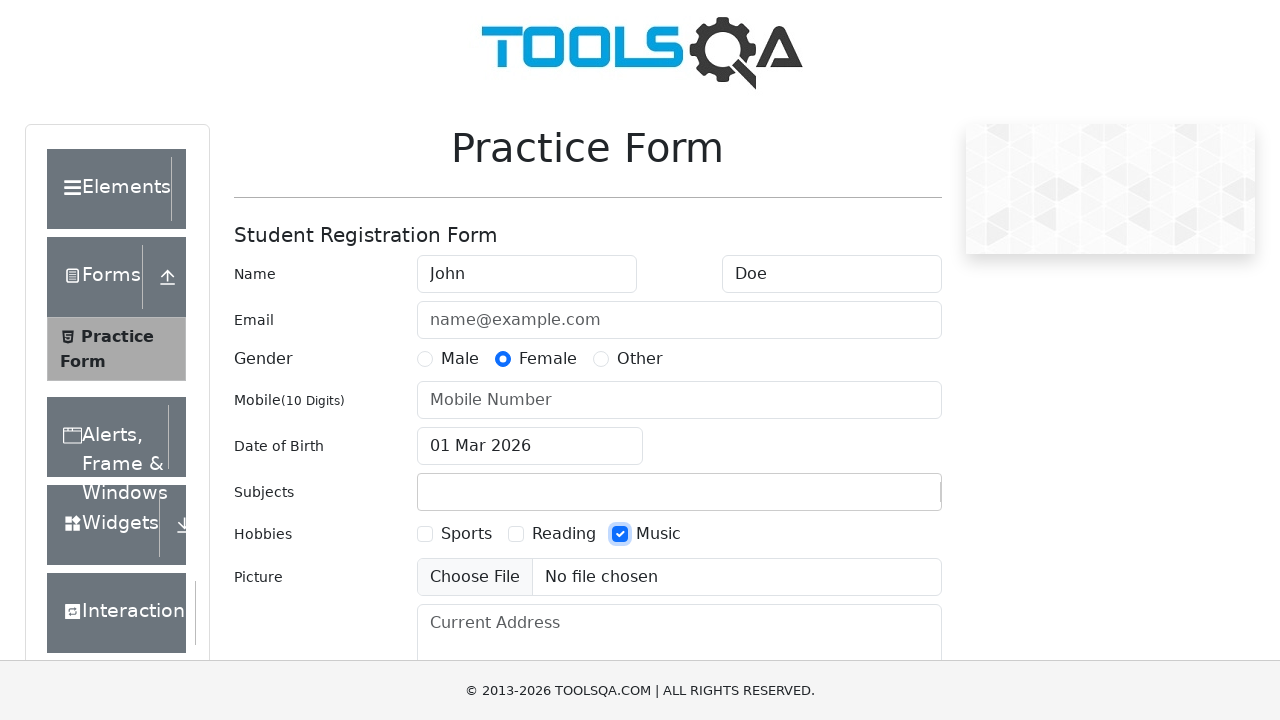

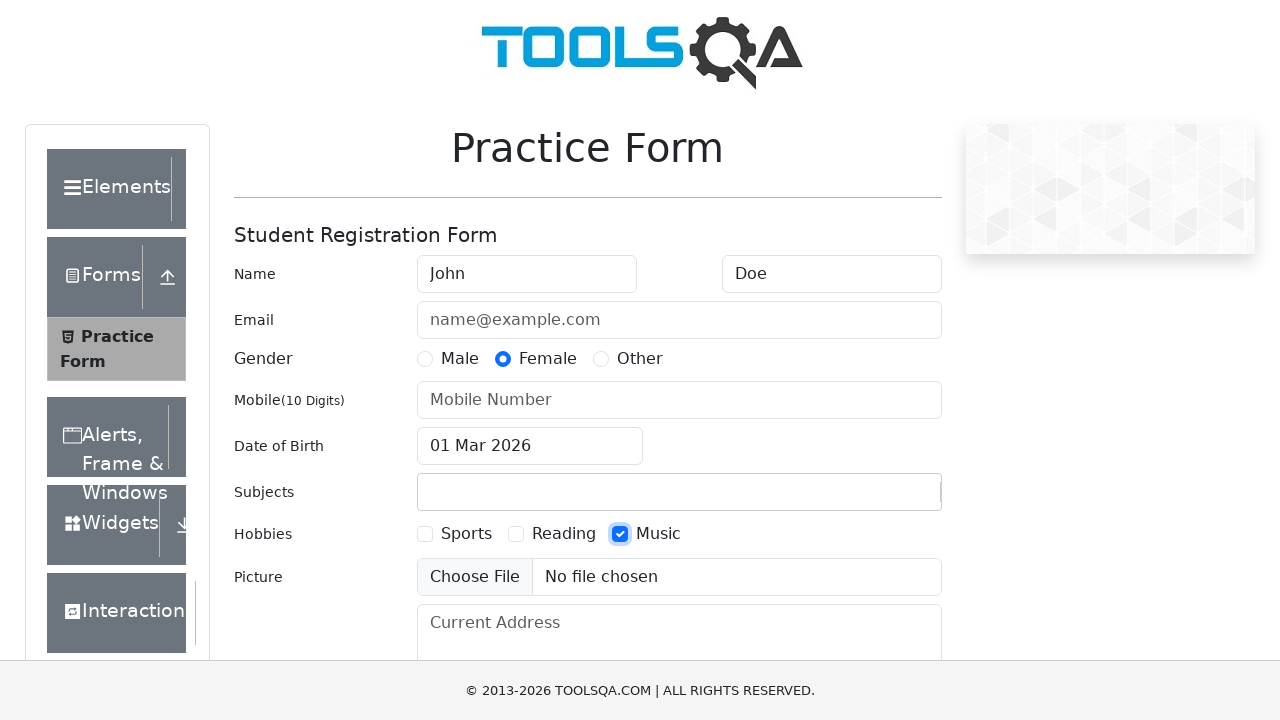